Tests that clicking the not-found link triggers an API call and displays the 404 status response

Starting URL: https://demoqa.com/links

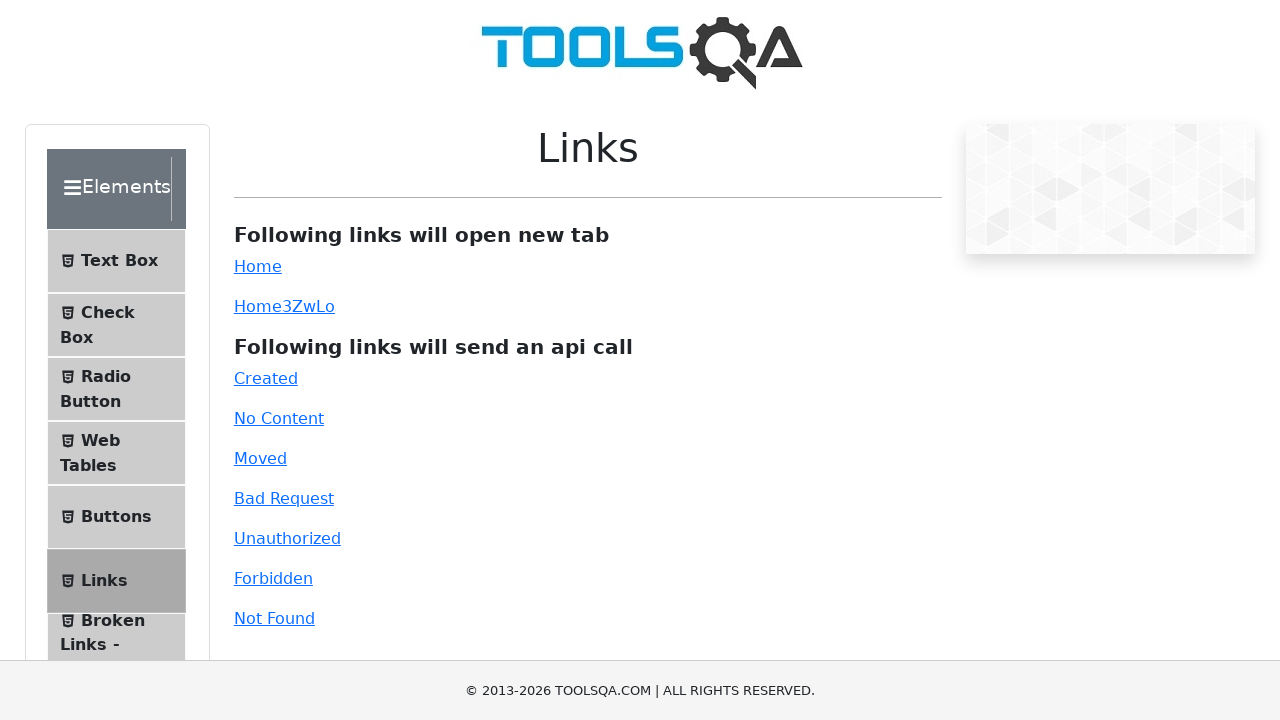

Navigated to https://demoqa.com/links
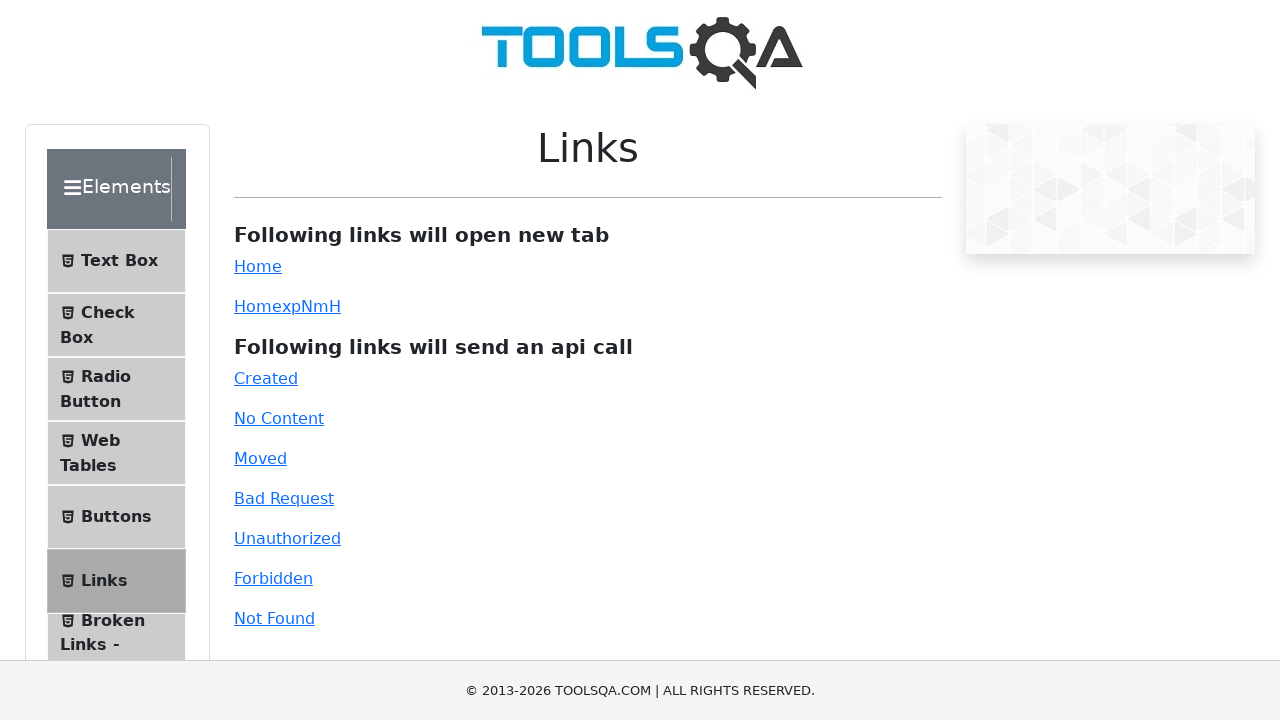

Clicked the not-found/invalid-url link at (274, 618) on xpath=//a[@id="invalid-url"]
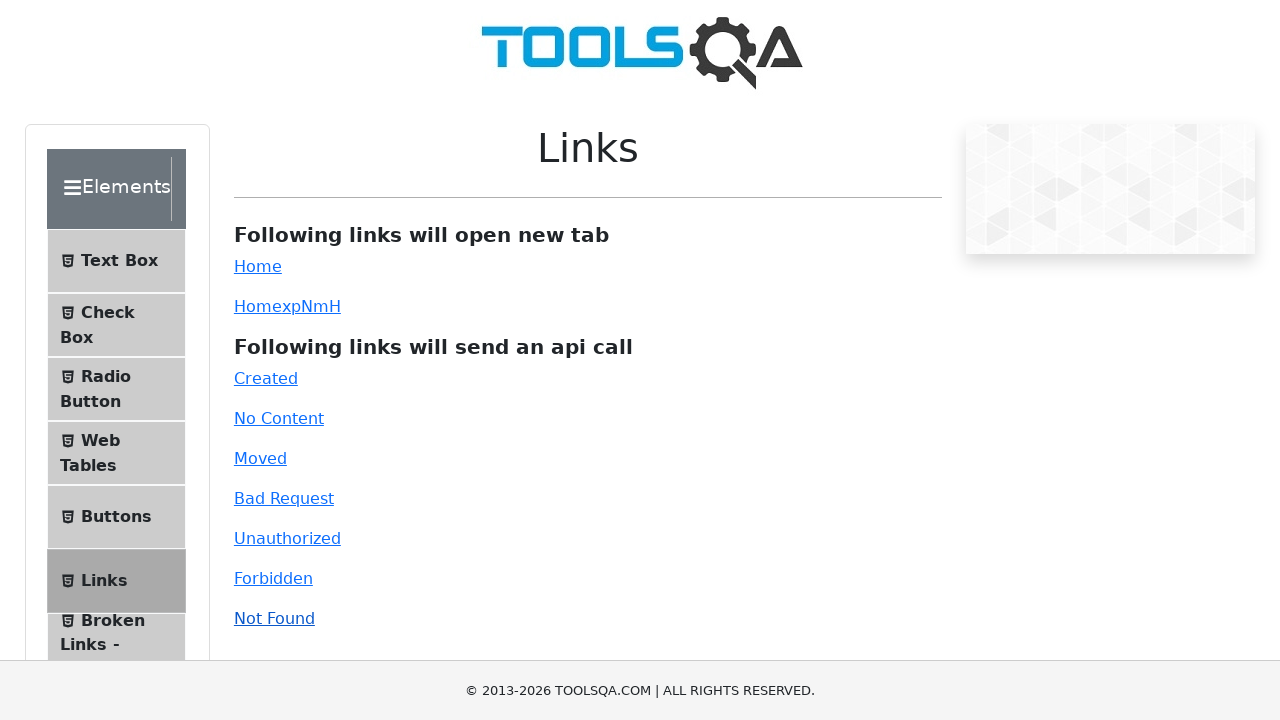

404 response message appeared on the page
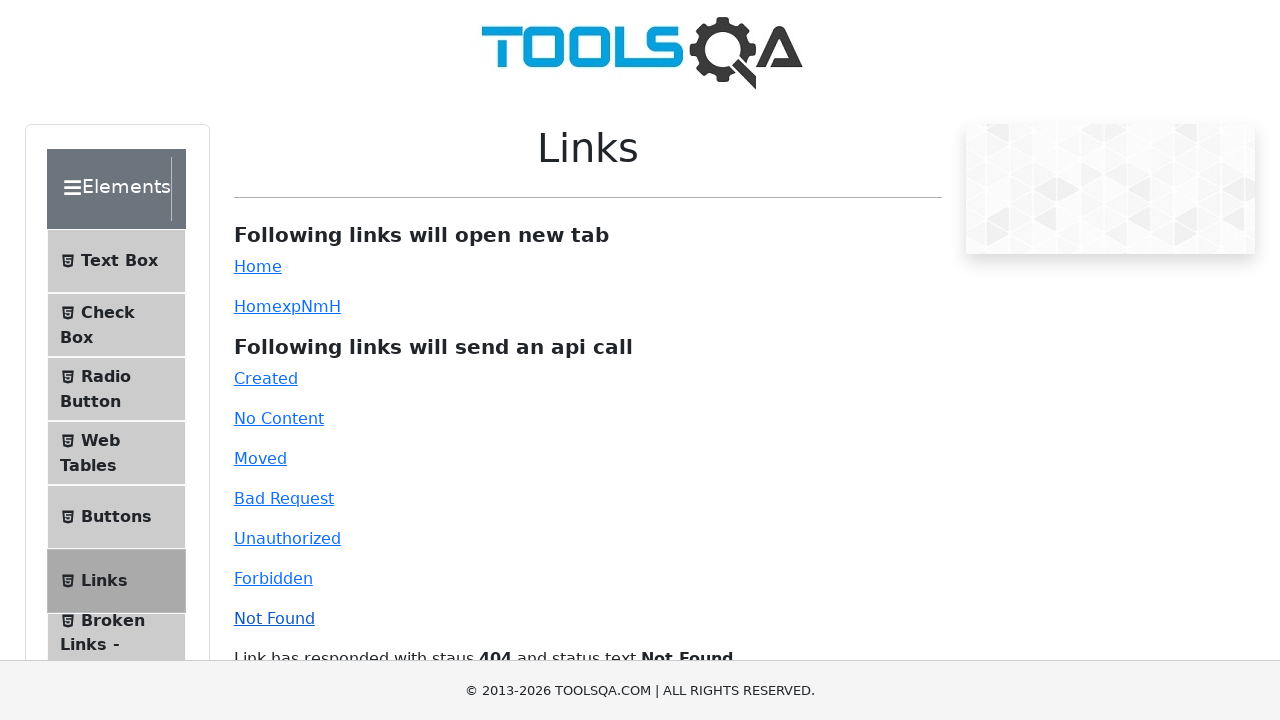

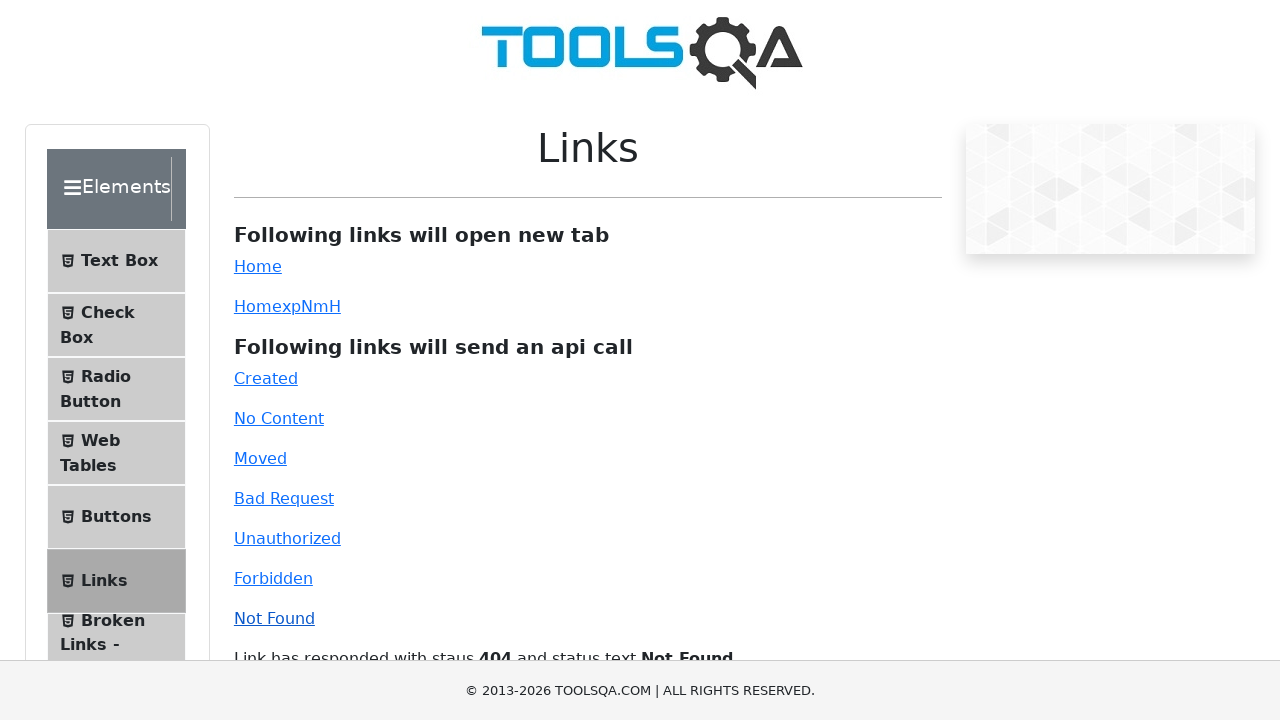